Tests drag and drop functionality by dragging element A to element B's position

Starting URL: https://the-internet.herokuapp.com/drag_and_drop

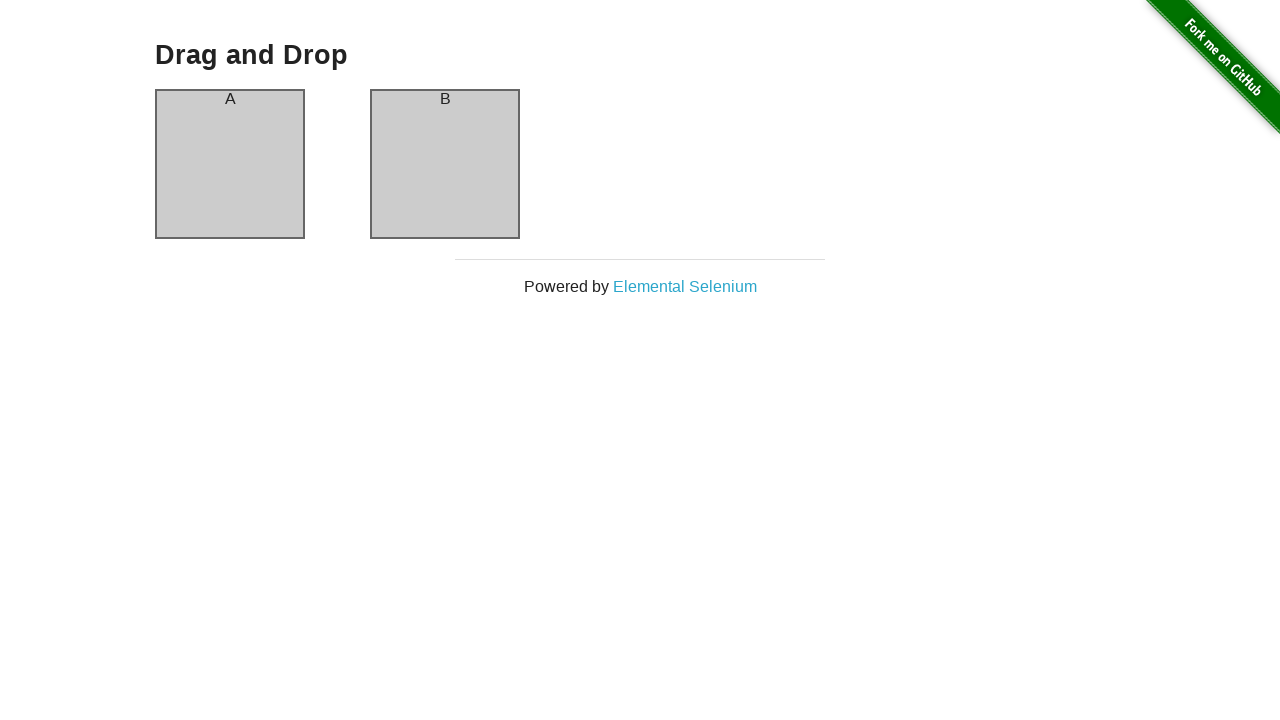

Located source element (column A) for drag and drop
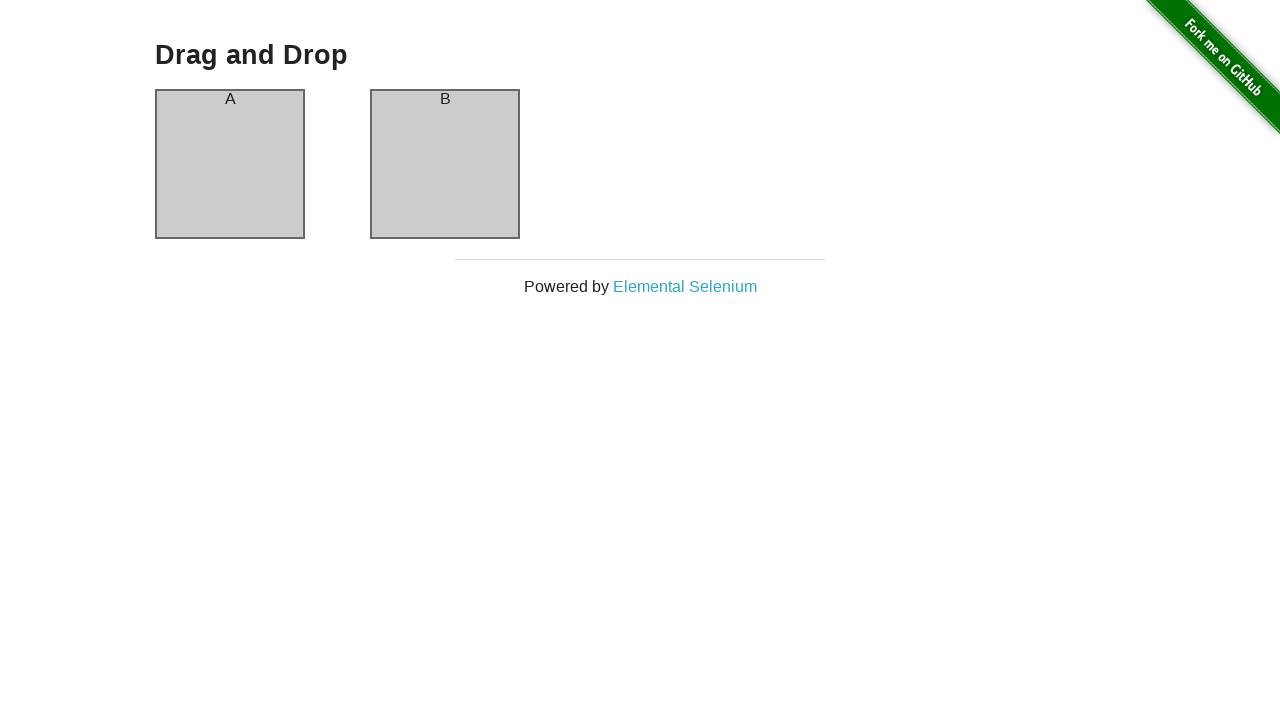

Located target element (column B) for drag and drop
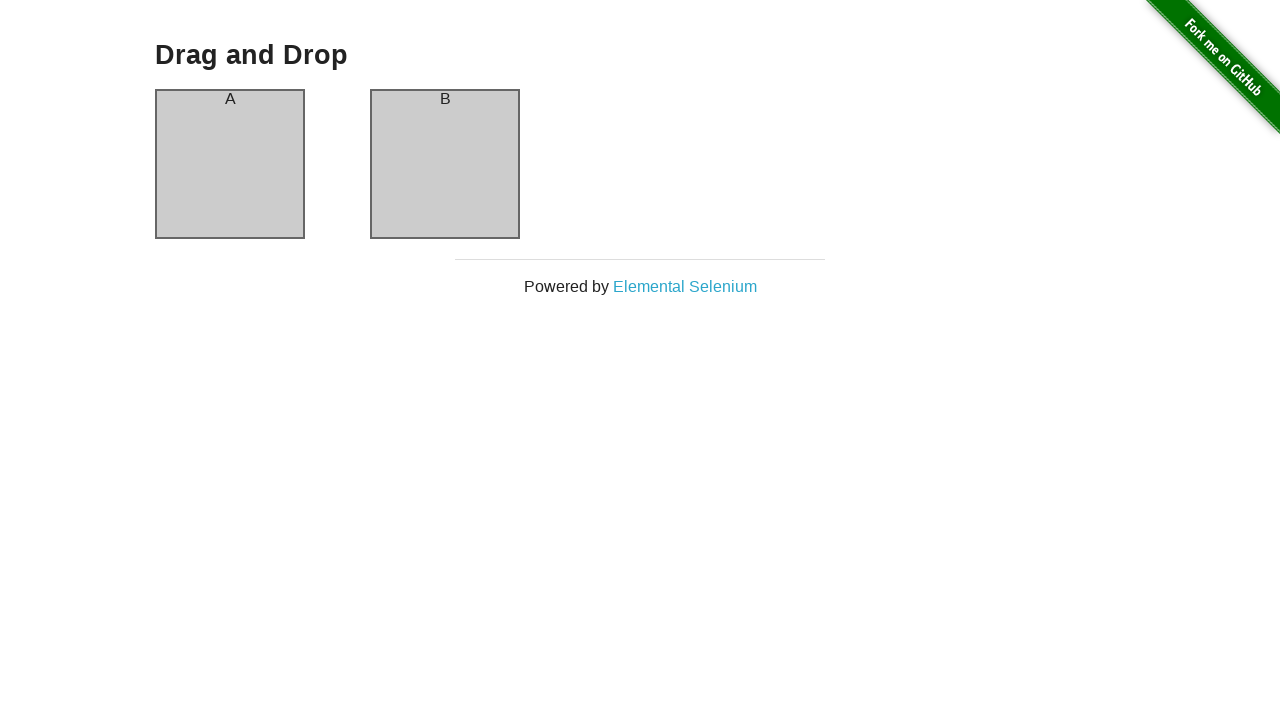

Dragged element A to element B's position at (445, 164)
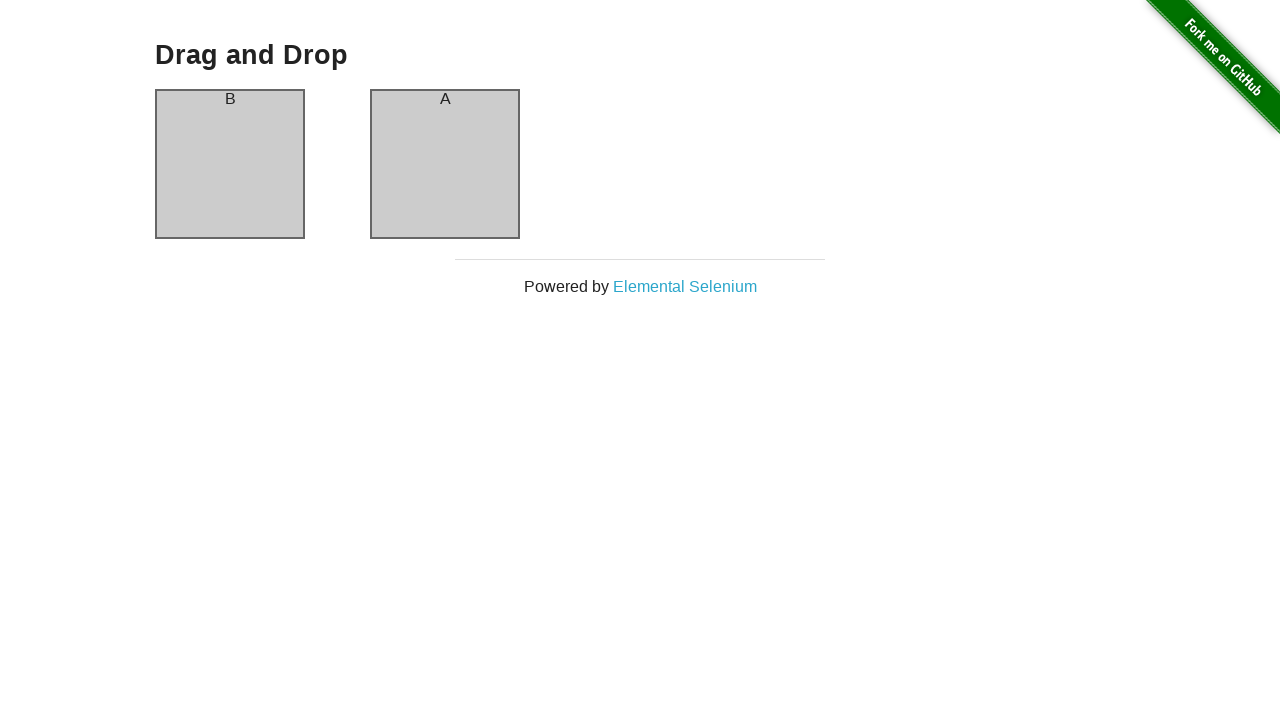

Verified that column A now contains 'B' after drag and drop
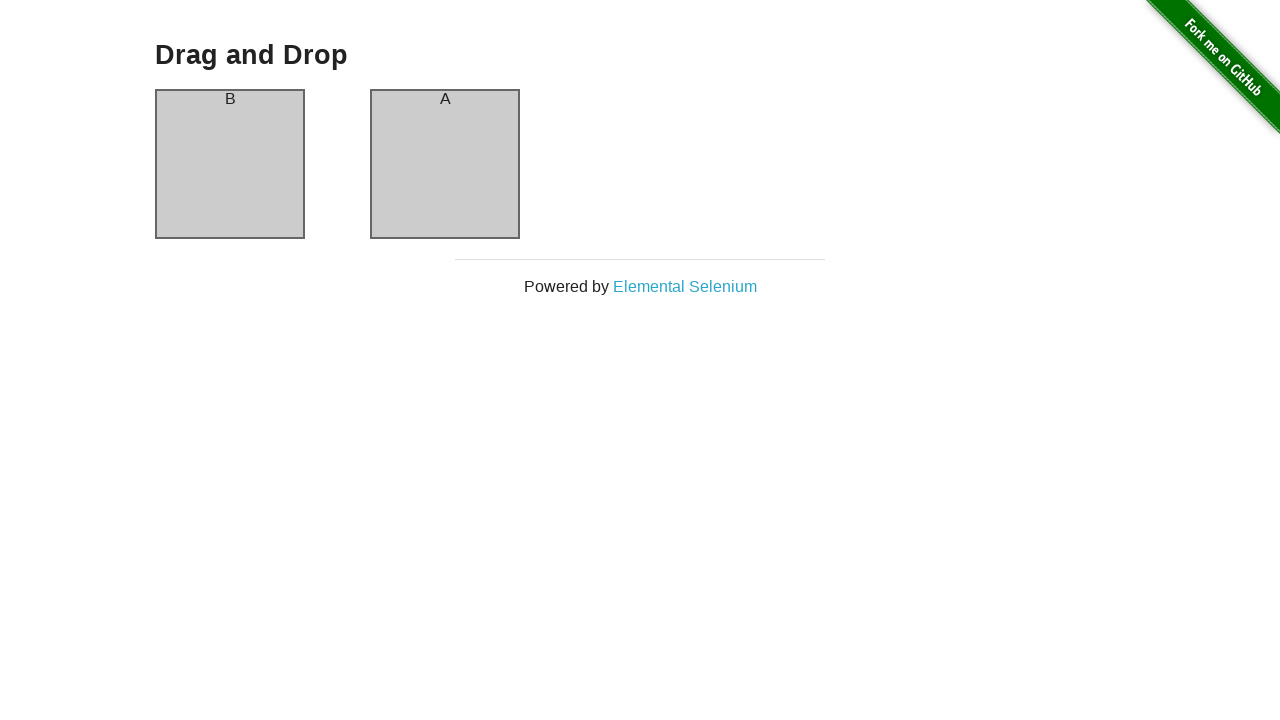

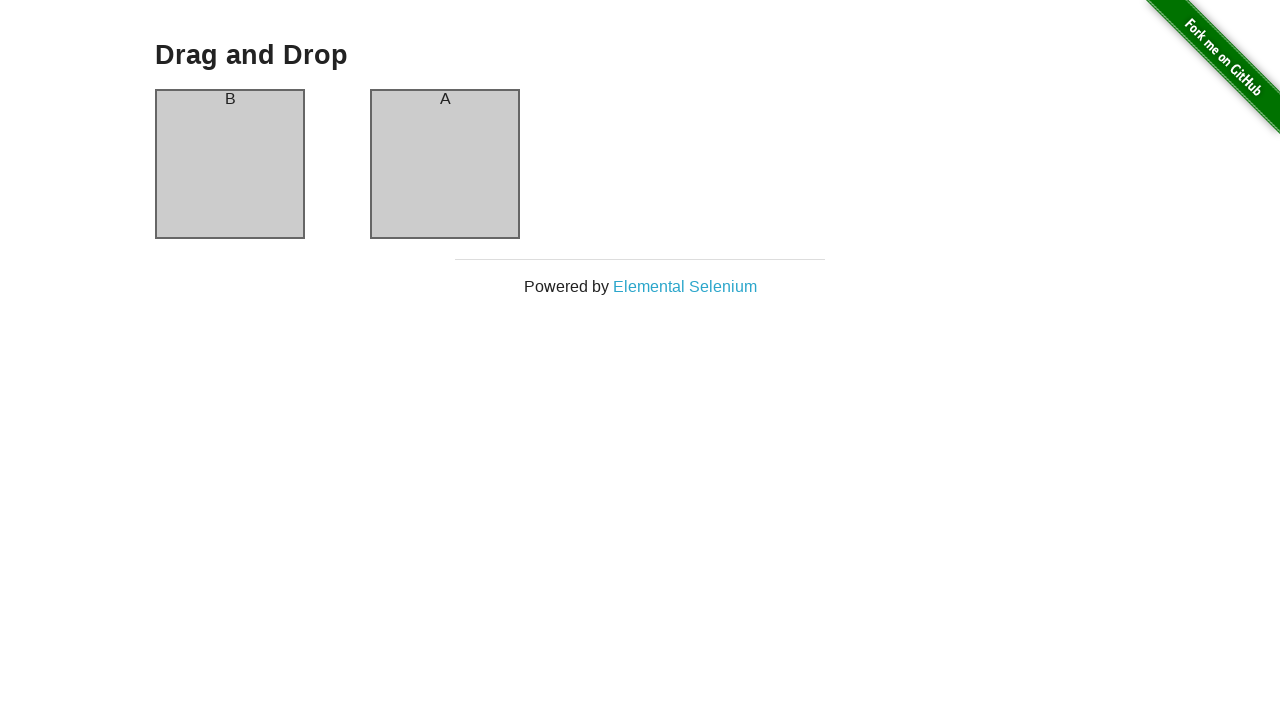